Tests the jQuery UI color picker slider by dragging sliders to change colors from default to red and then to yellow

Starting URL: https://jqueryui.com/slider/#colorpicker

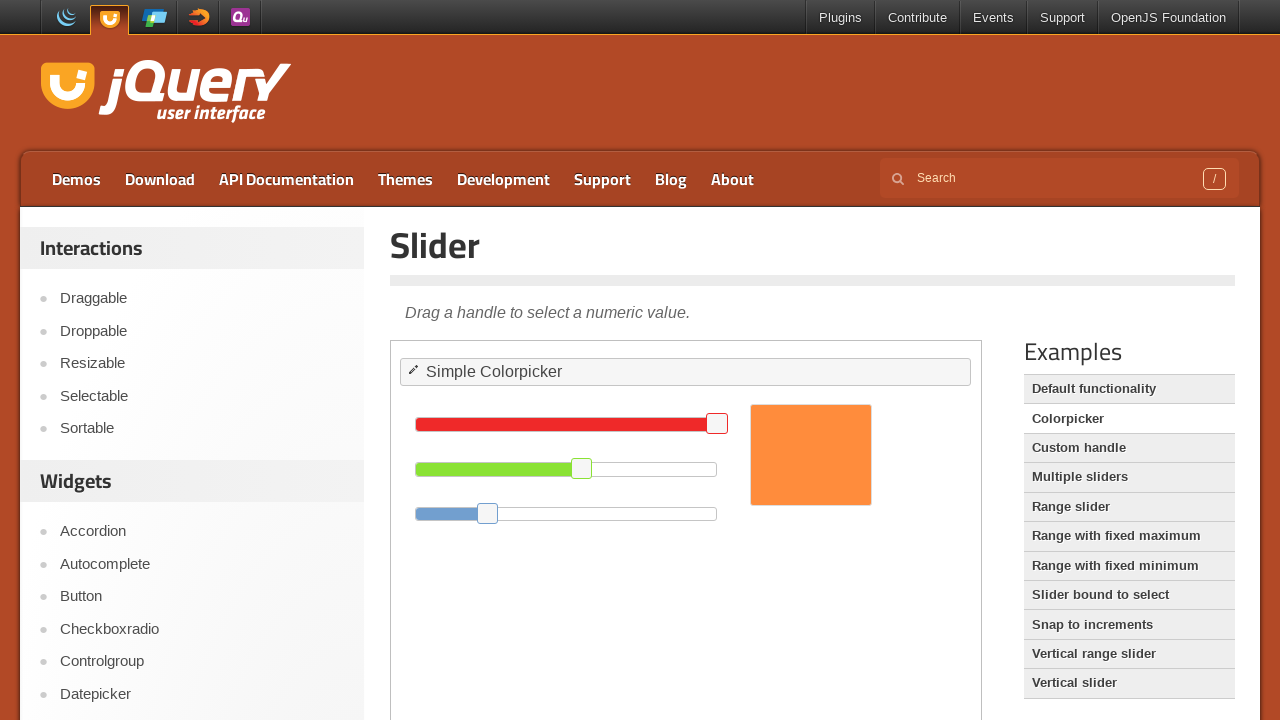

Located and switched to the color picker iframe
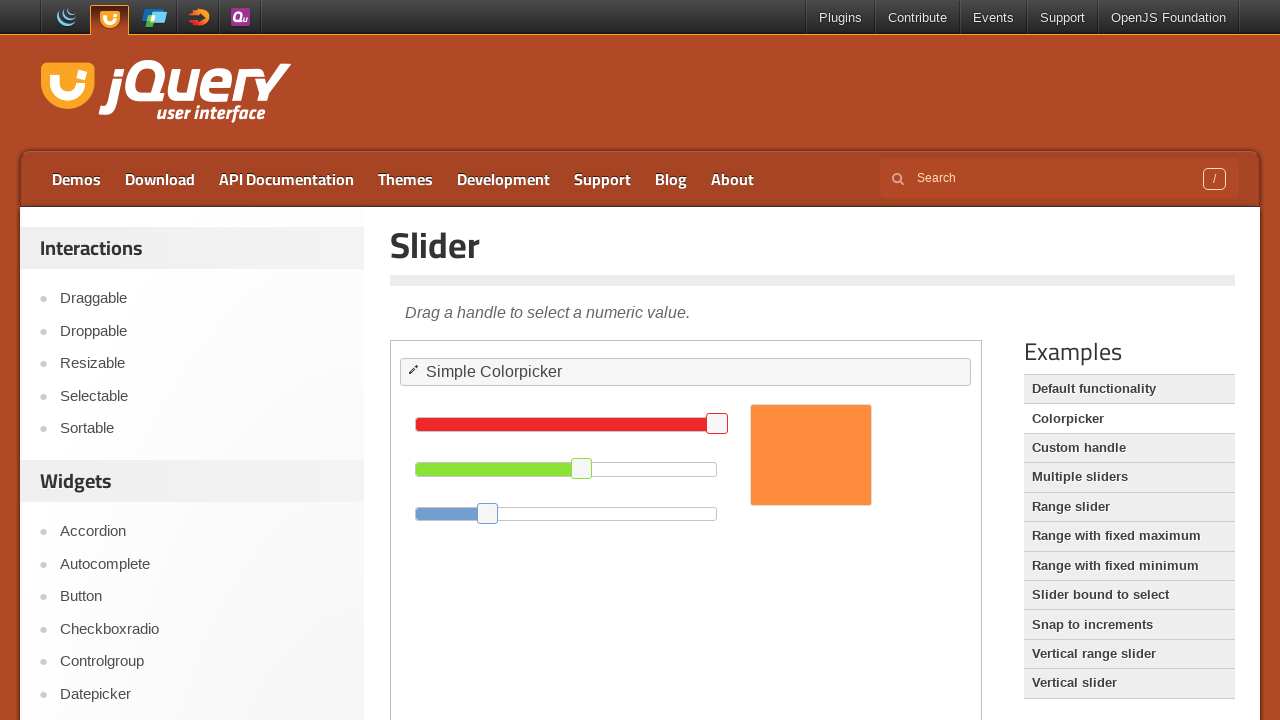

Located the green slider handle
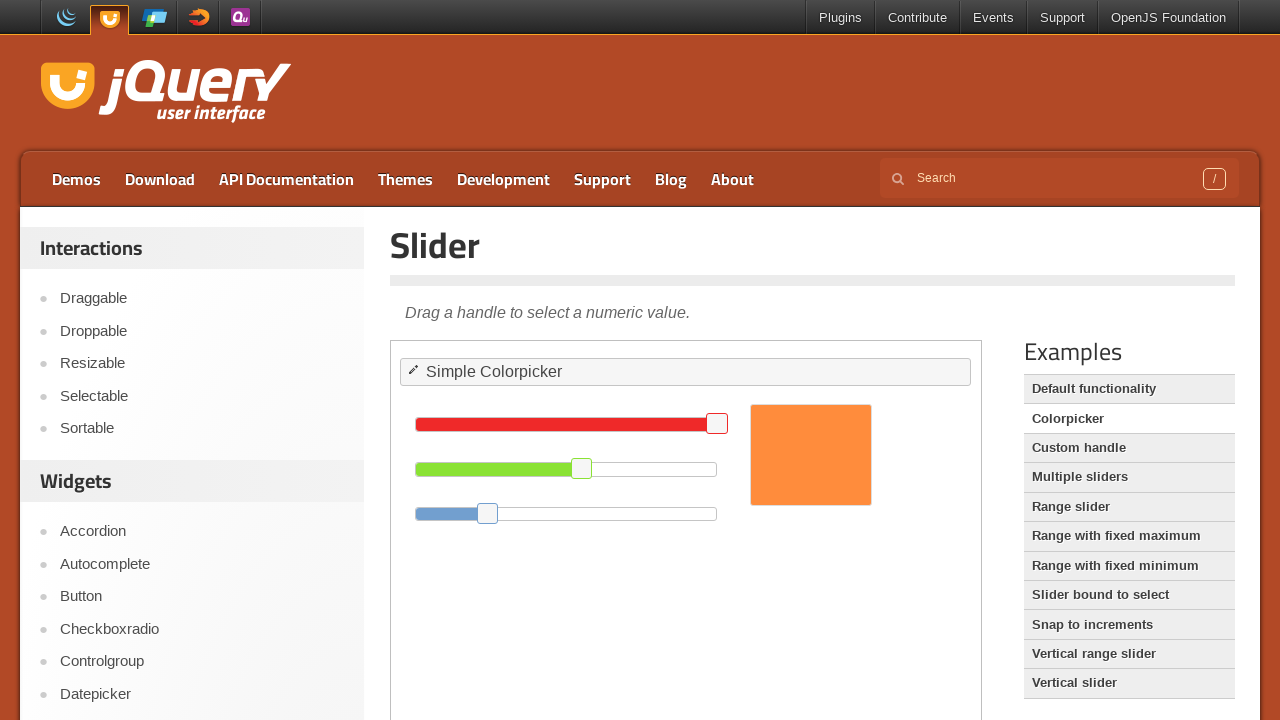

Located the blue slider handle
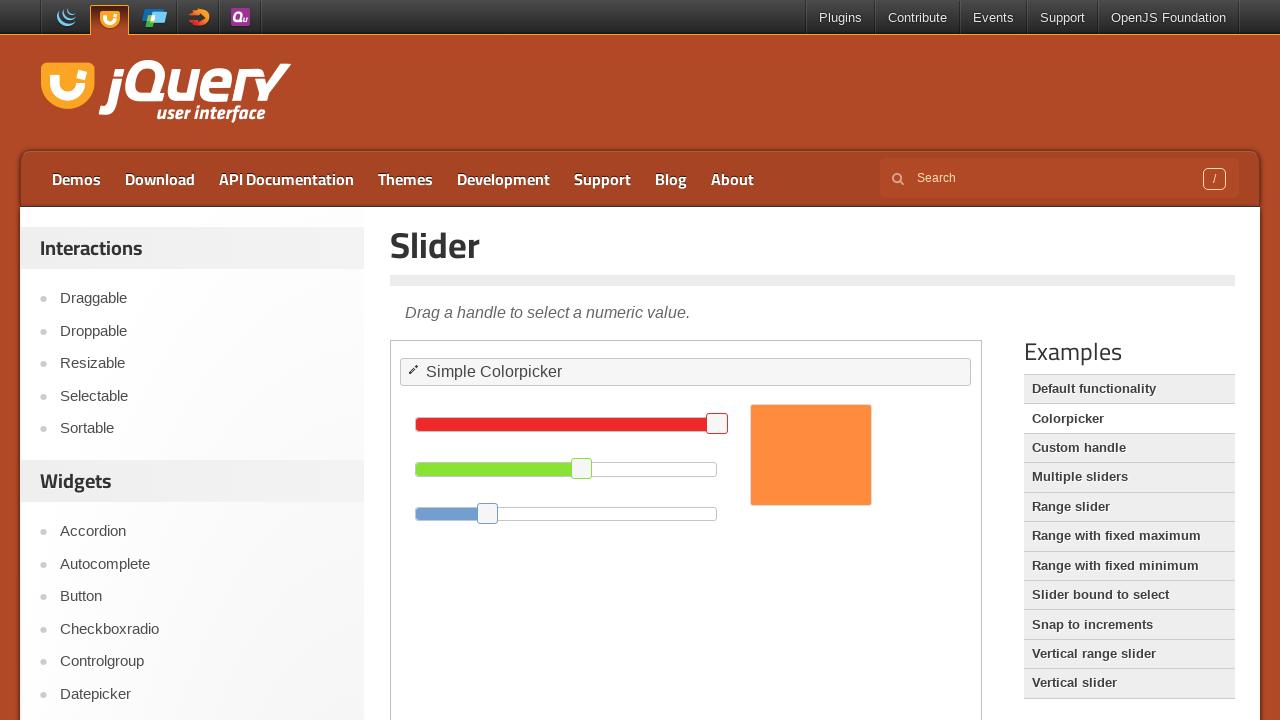

Retrieved bounding box for green slider
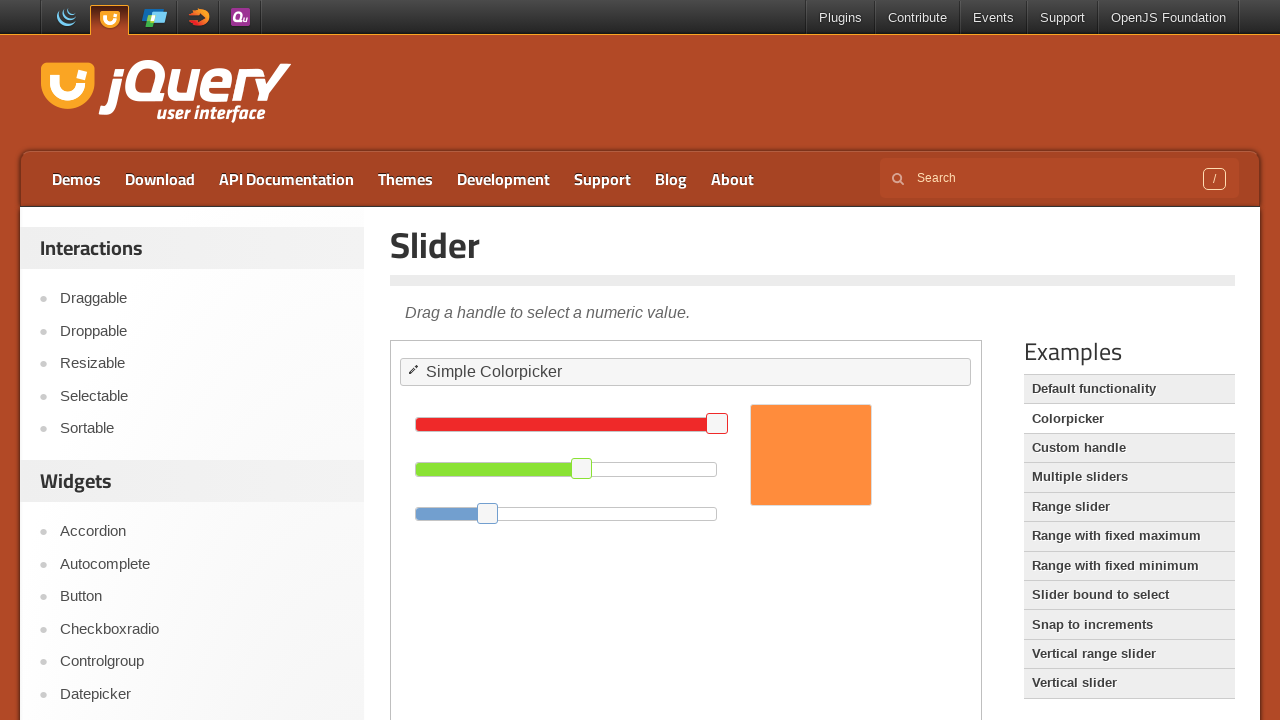

Retrieved bounding box for blue slider
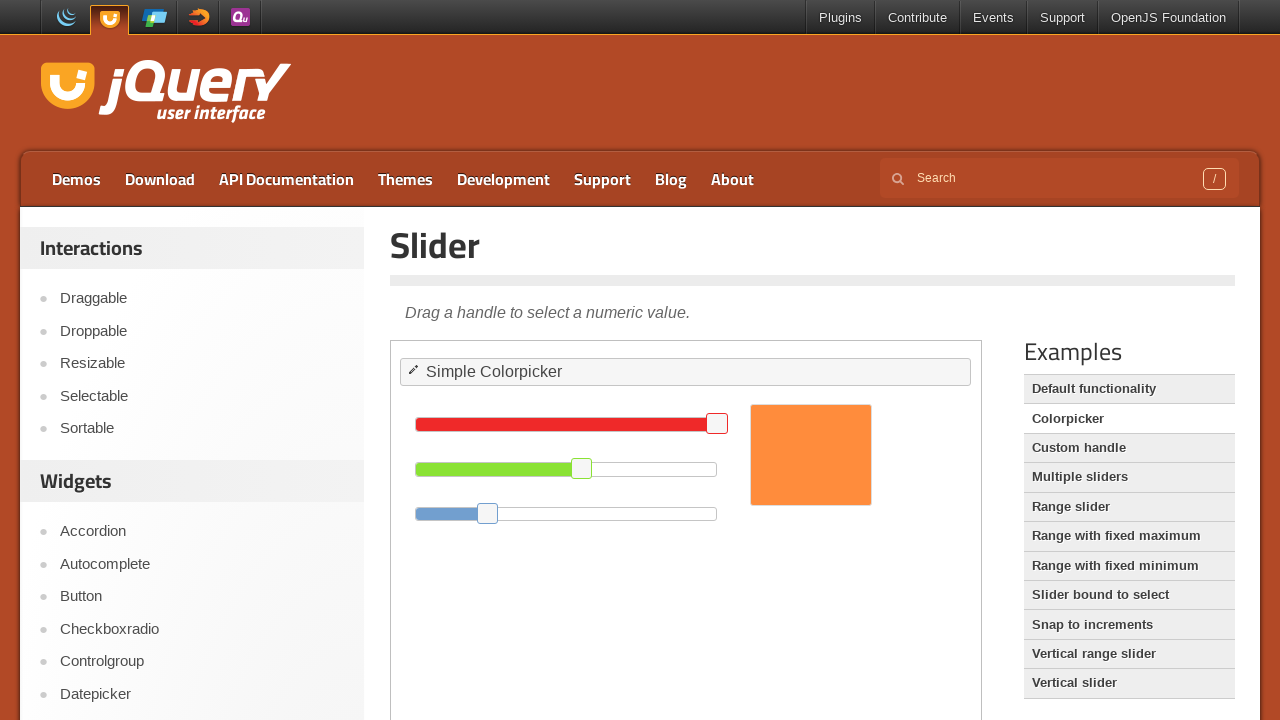

Moved mouse to green slider handle at (582, 468)
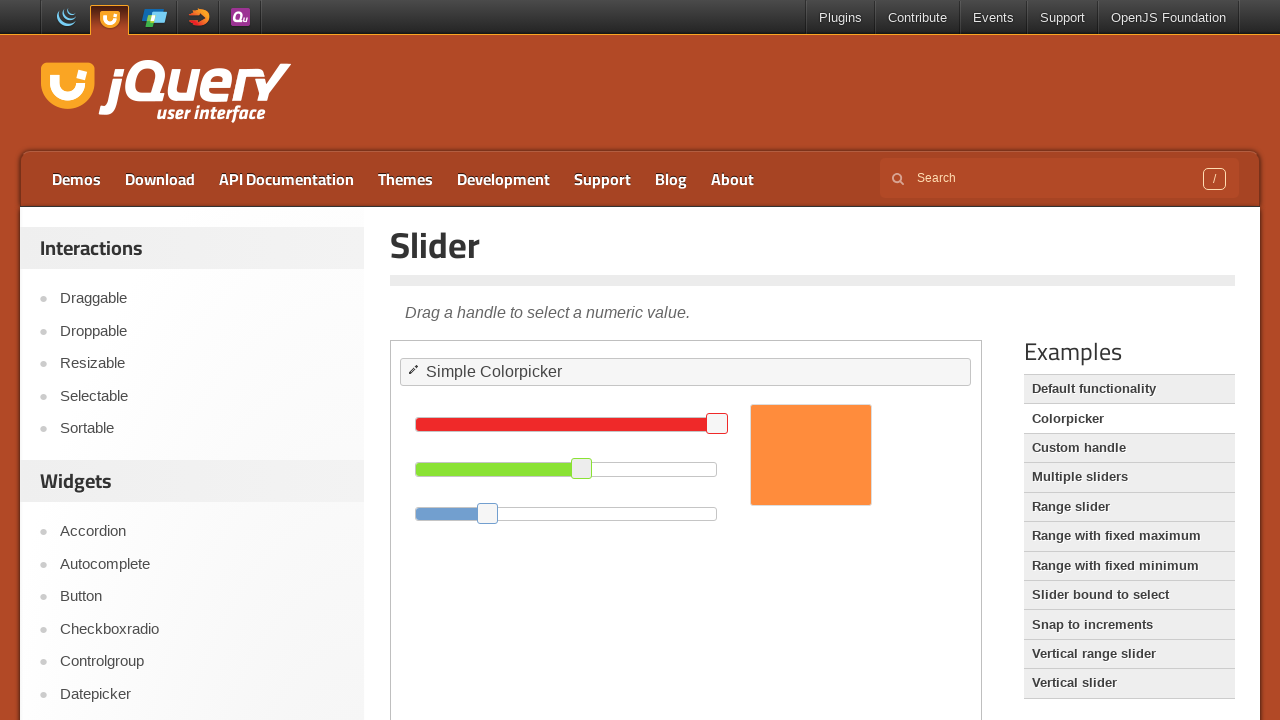

Pressed mouse button on green slider at (582, 468)
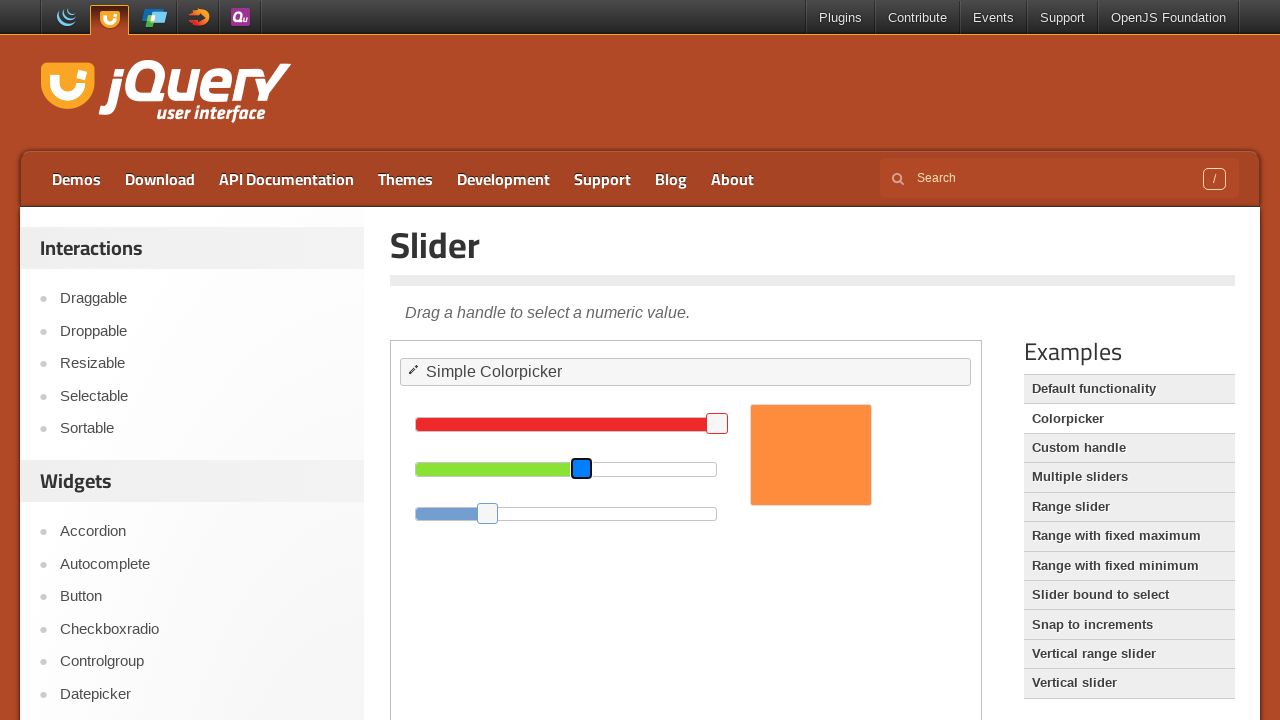

Dragged green slider to the left to reduce green value at (407, 468)
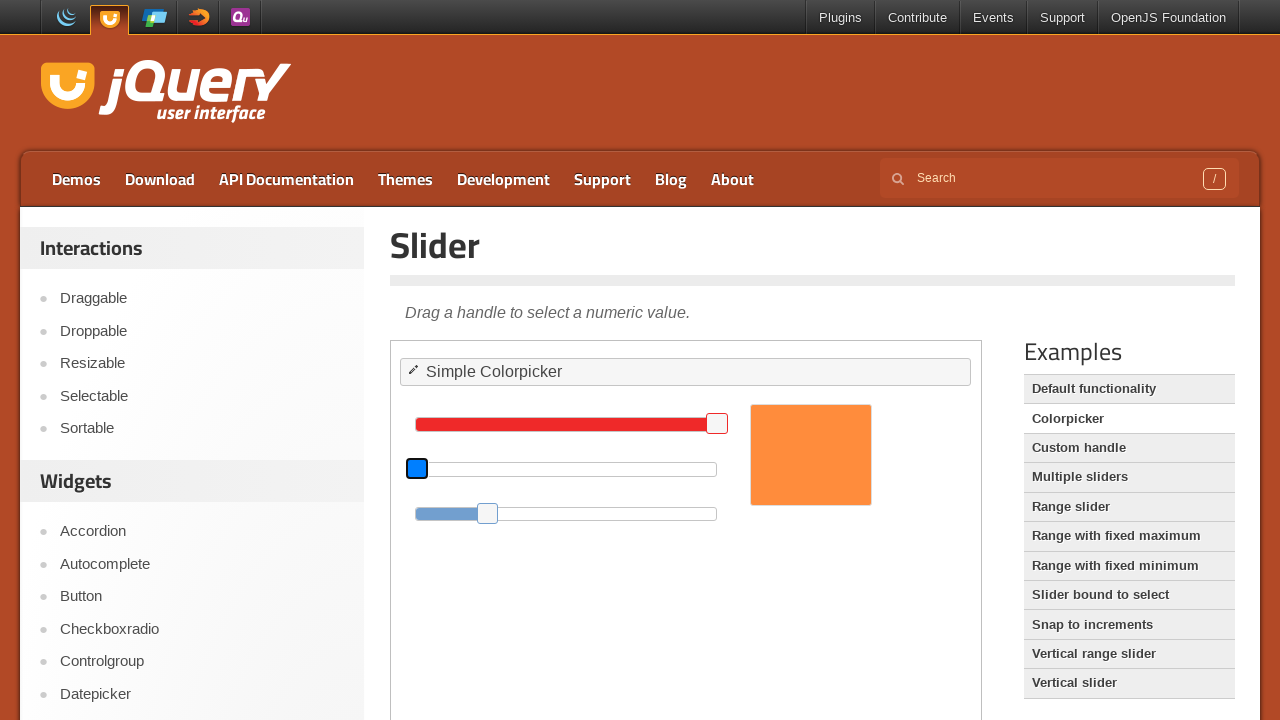

Released mouse button after dragging green slider at (407, 468)
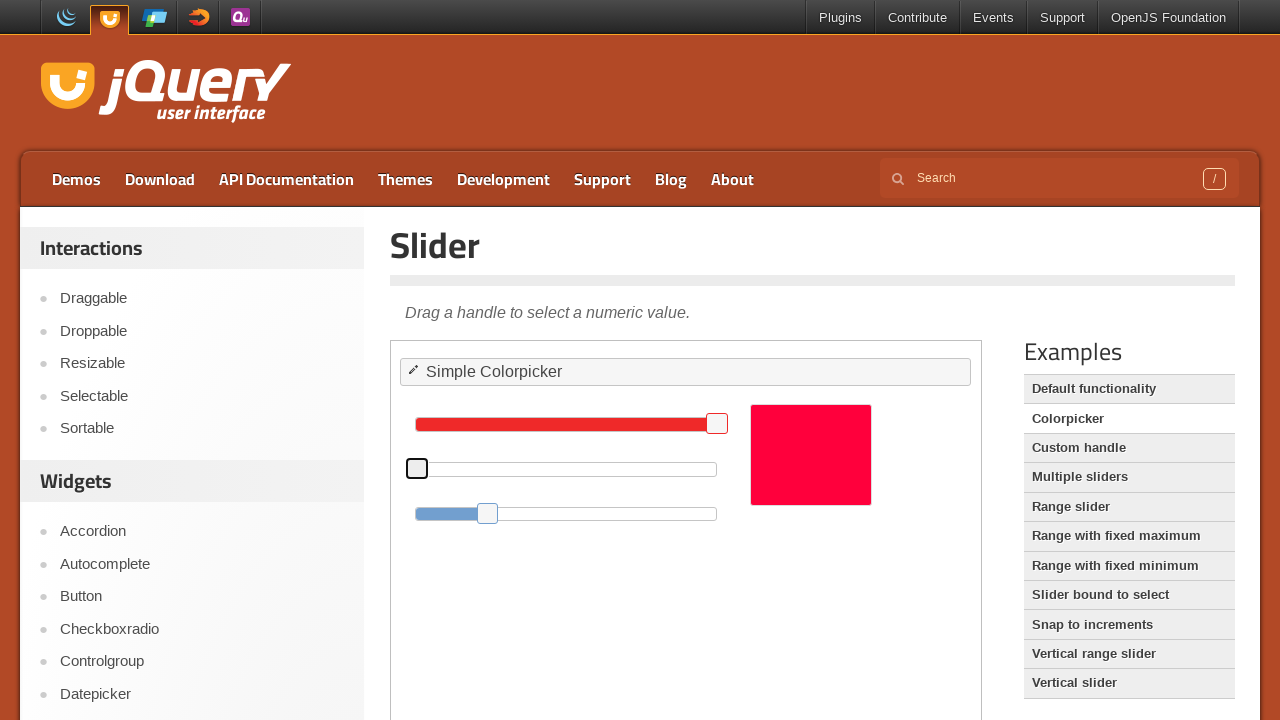

Moved mouse to blue slider handle at (488, 513)
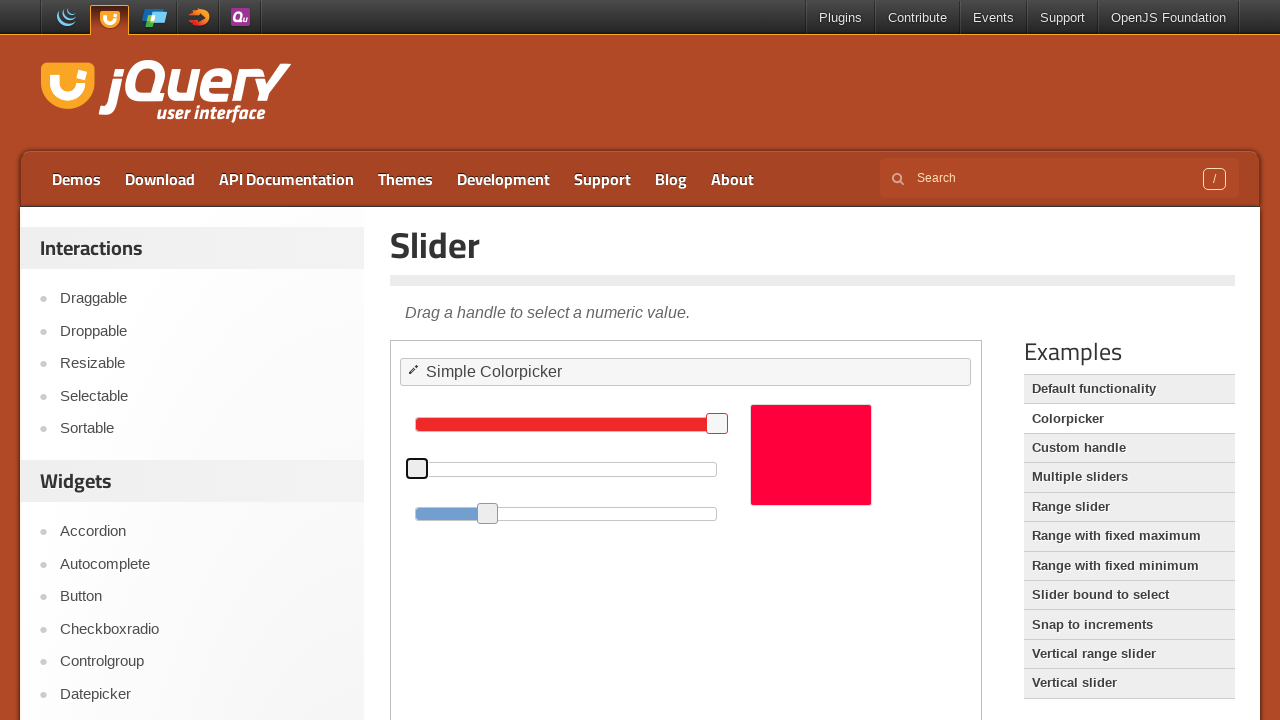

Pressed mouse button on blue slider at (488, 513)
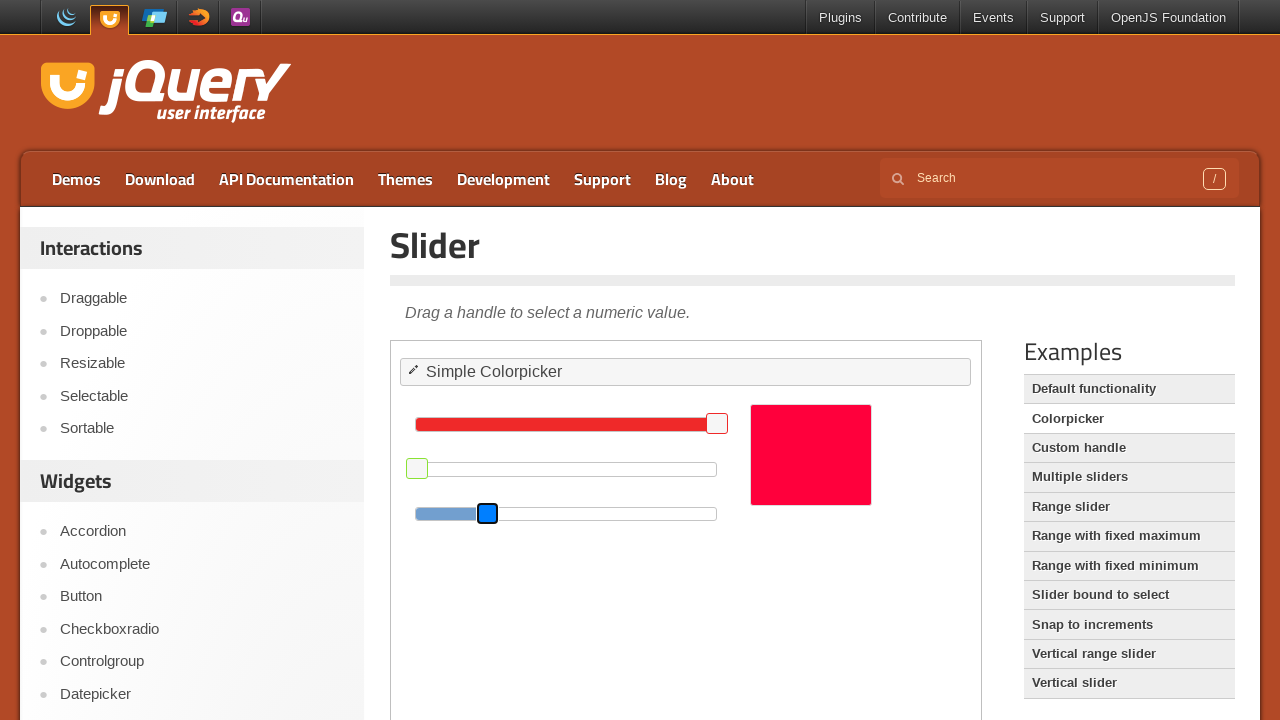

Dragged blue slider to the left to reduce blue value at (408, 513)
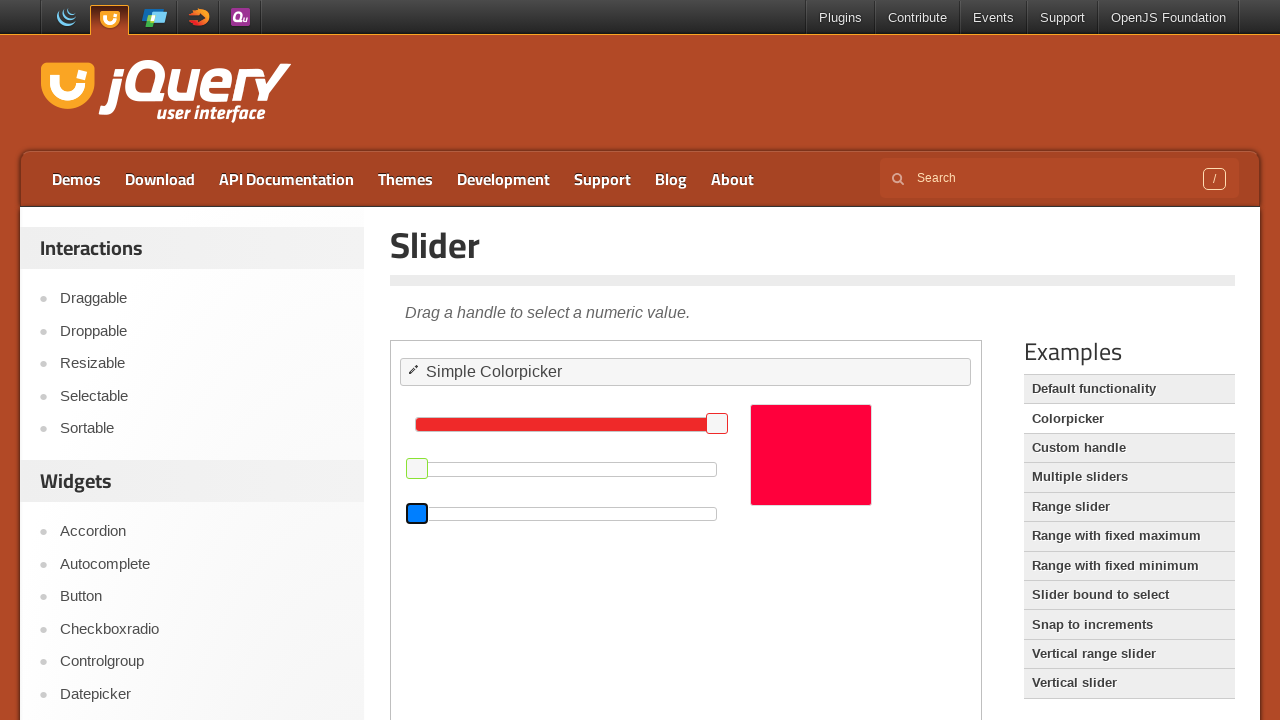

Released mouse button after dragging blue slider, color is now red at (408, 513)
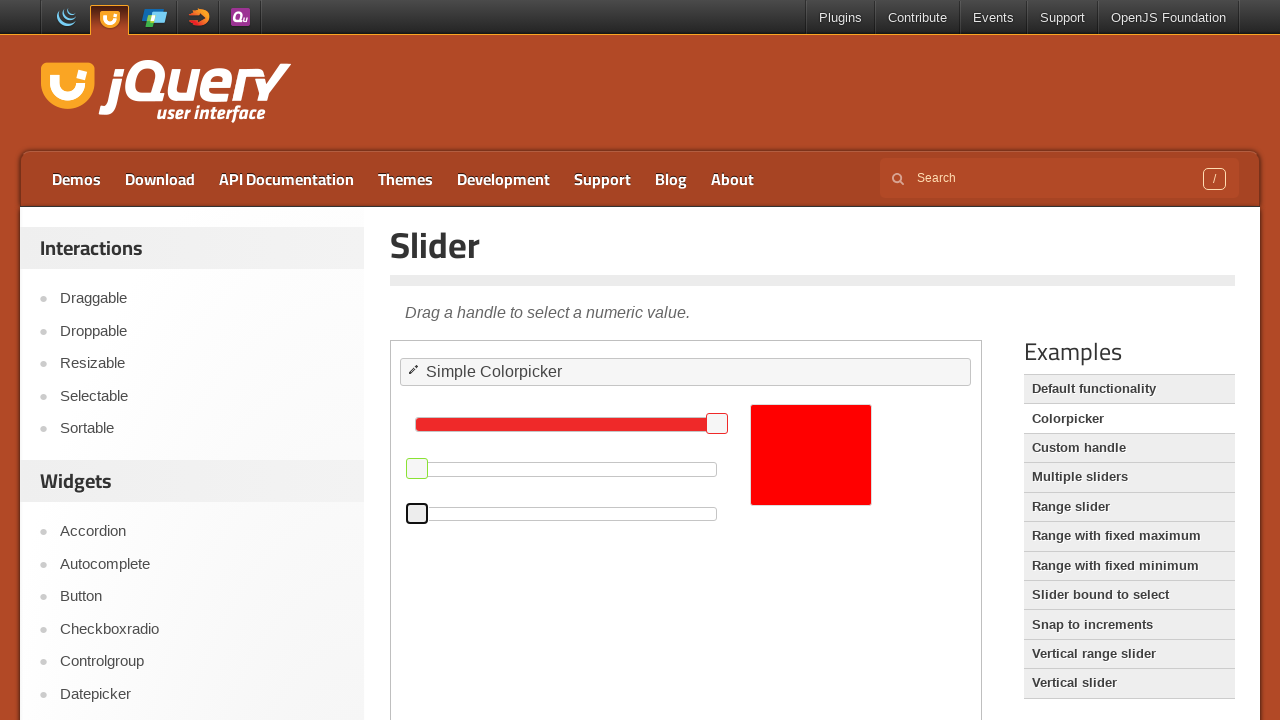

Retrieved updated bounding box for green slider
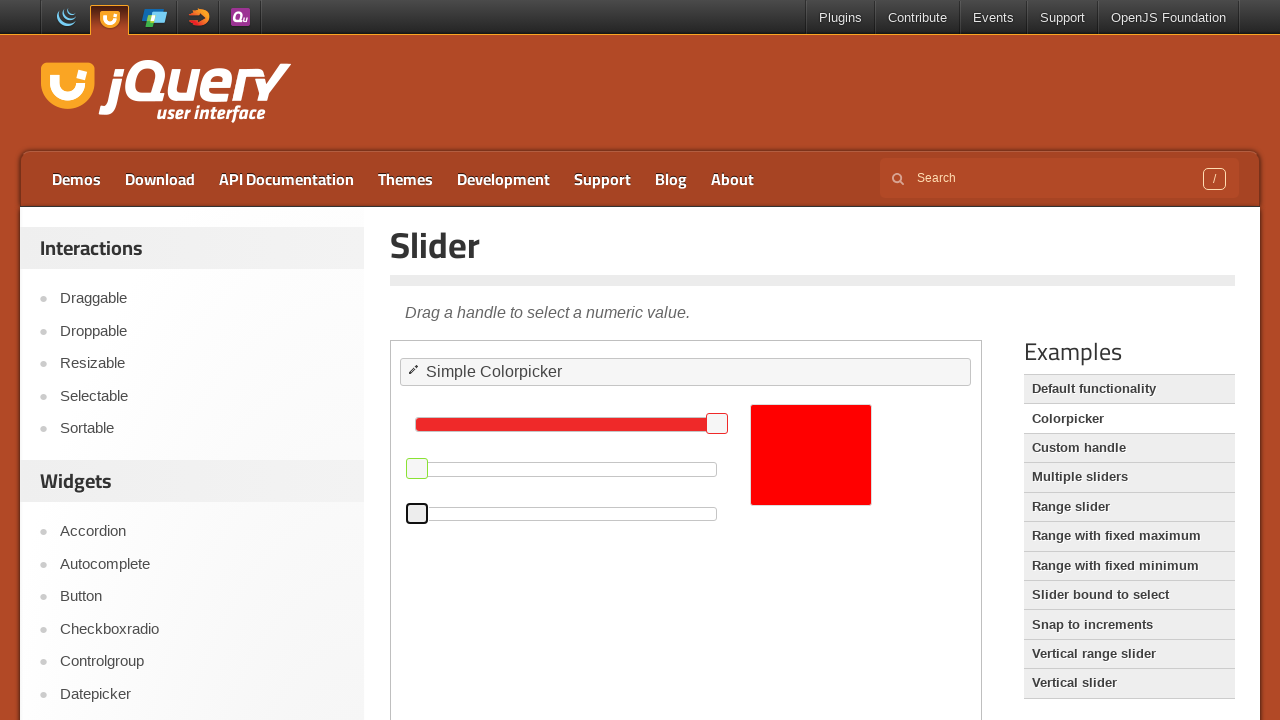

Moved mouse to green slider handle to adjust color to yellow at (417, 468)
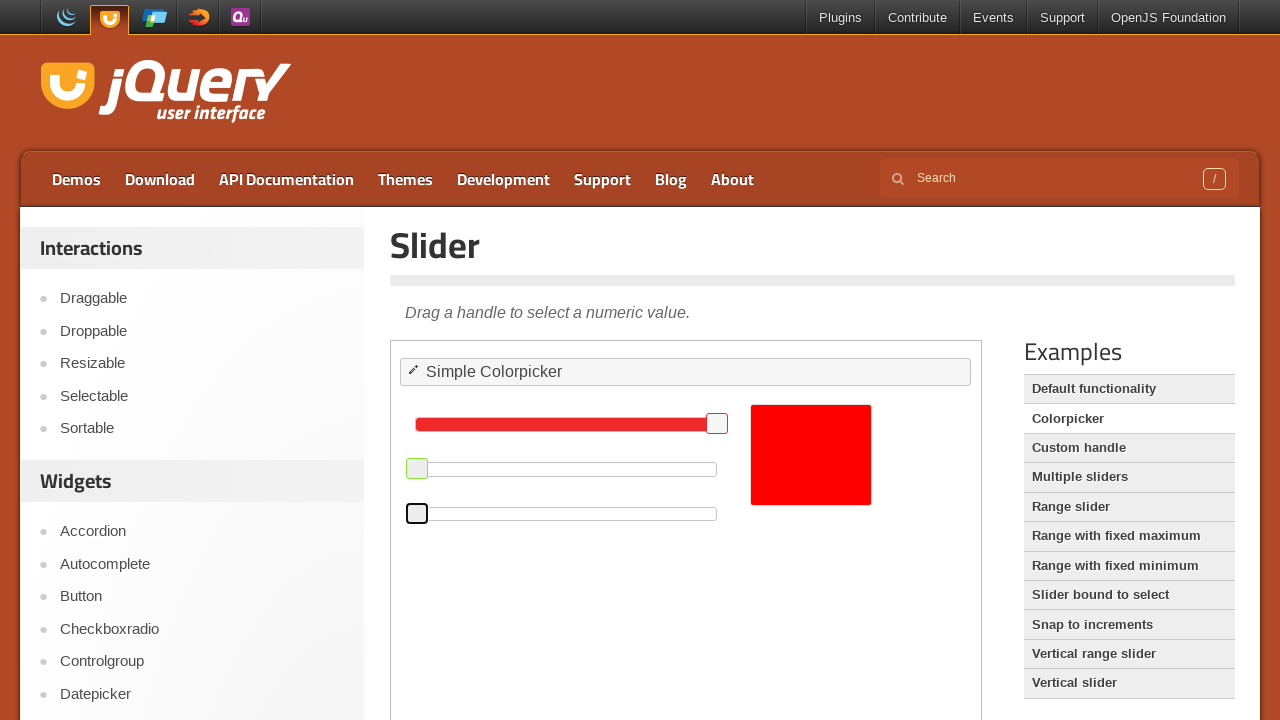

Pressed mouse button on green slider at (417, 468)
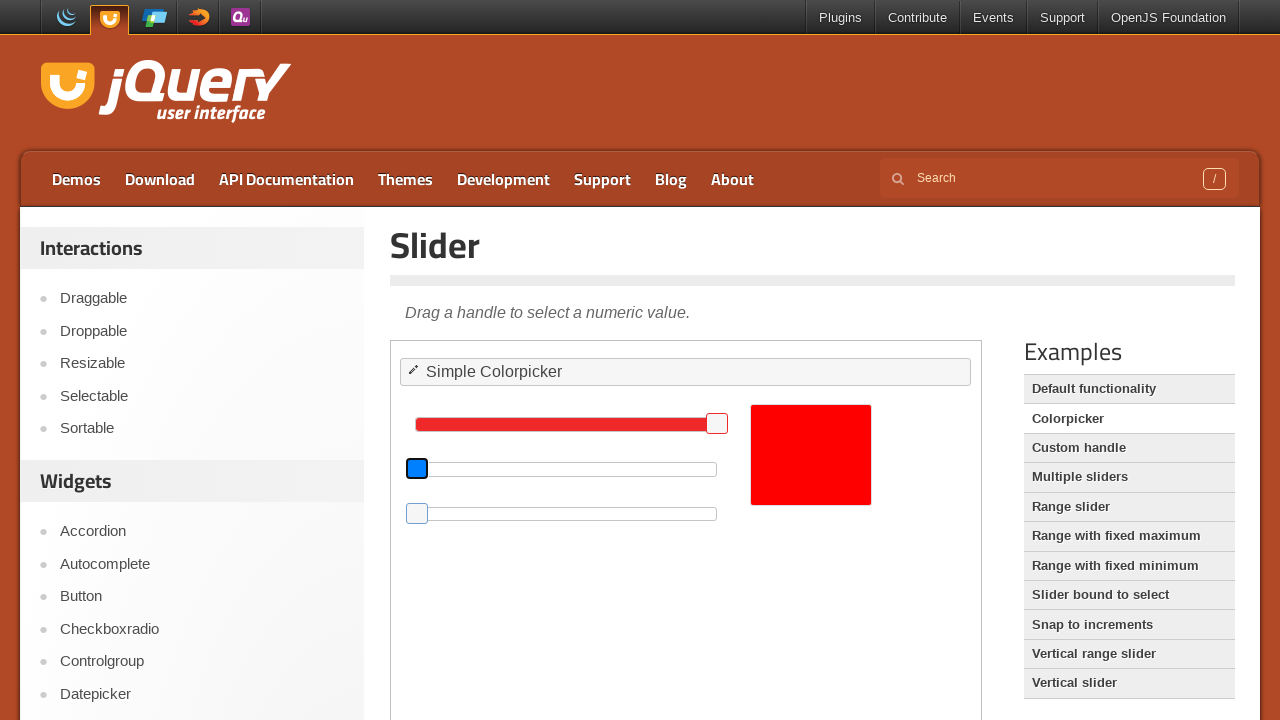

Dragged green slider to the right to increase green value at (718, 468)
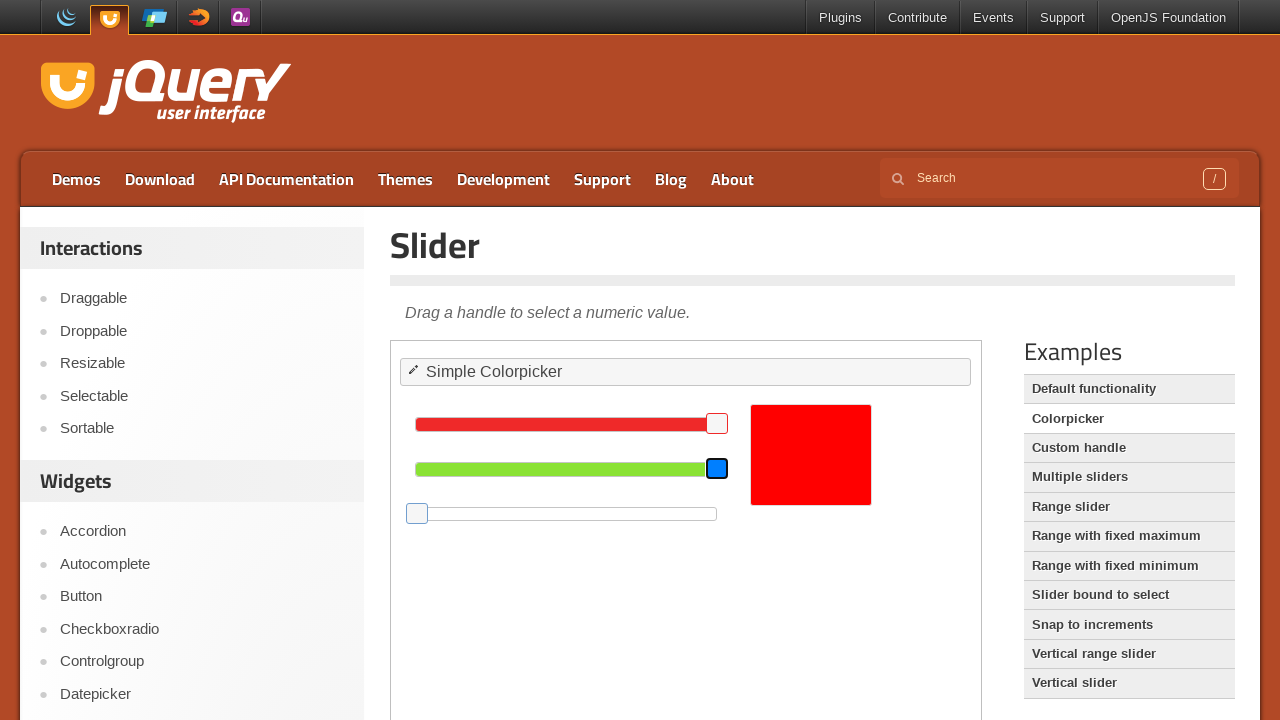

Released mouse button after dragging green slider, color is now yellow at (718, 468)
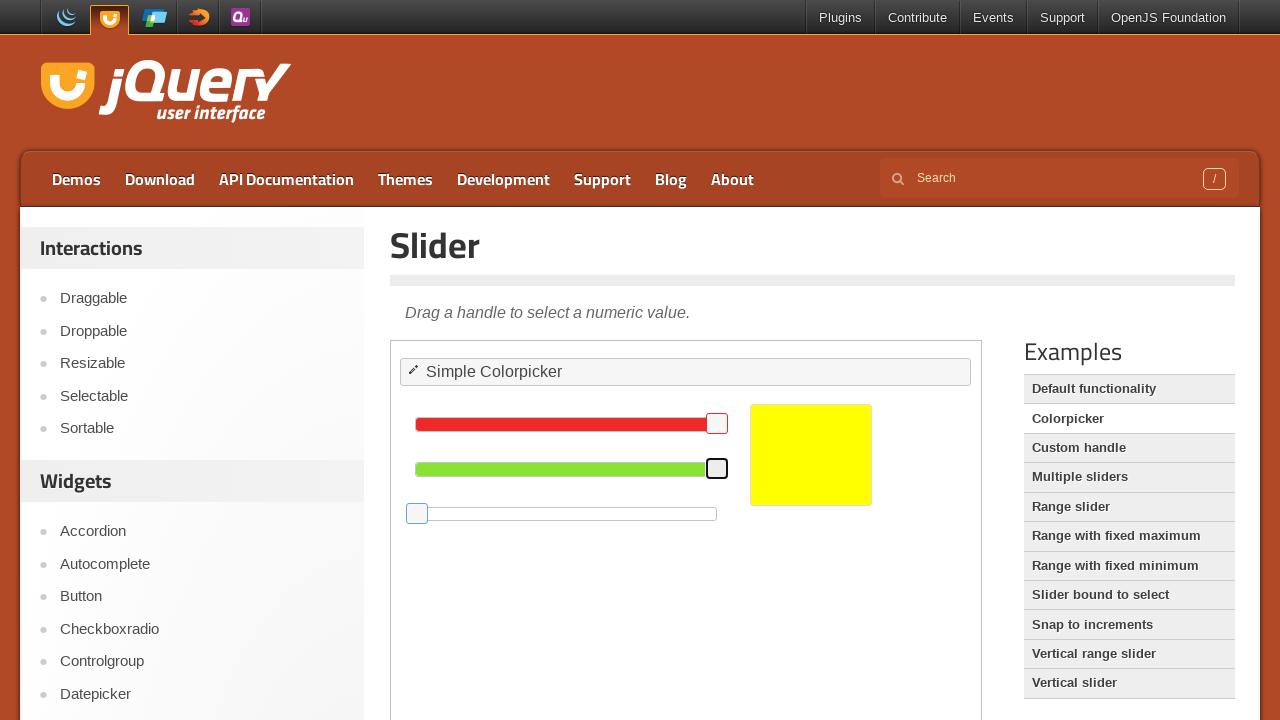

Located the yellow color element to verify the color change
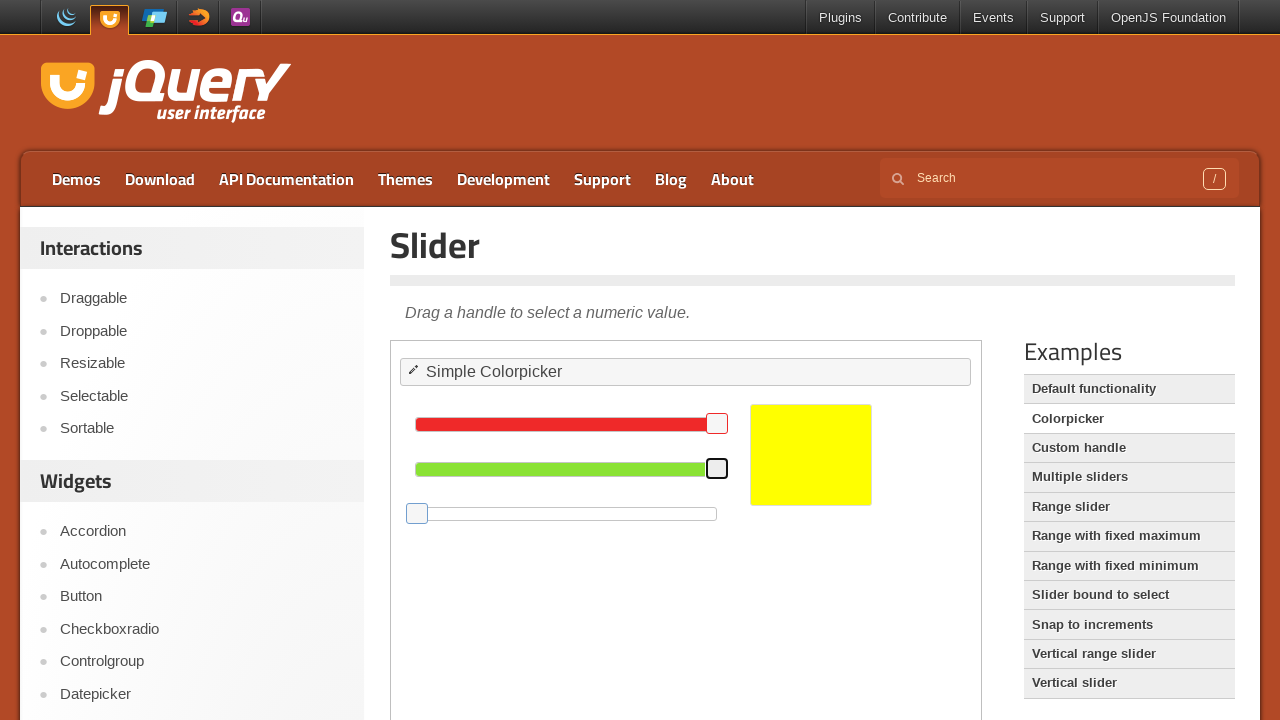

Verified that yellow color is now visible - test passed
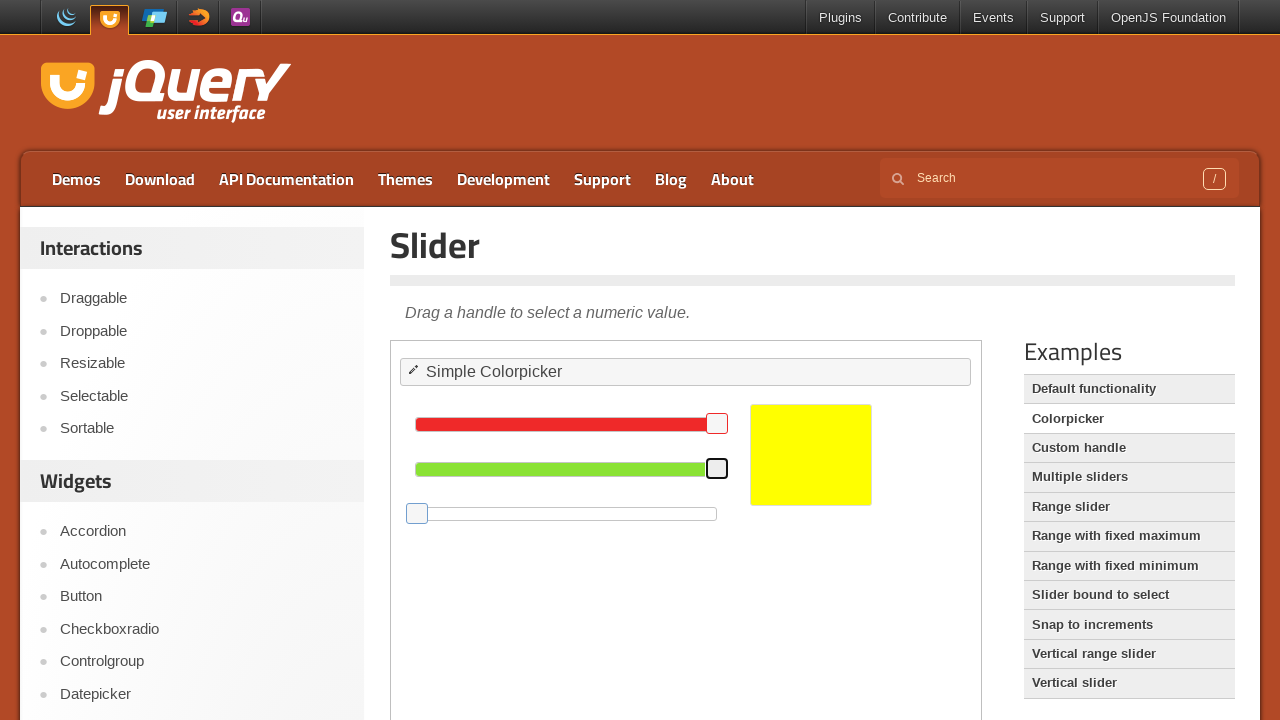

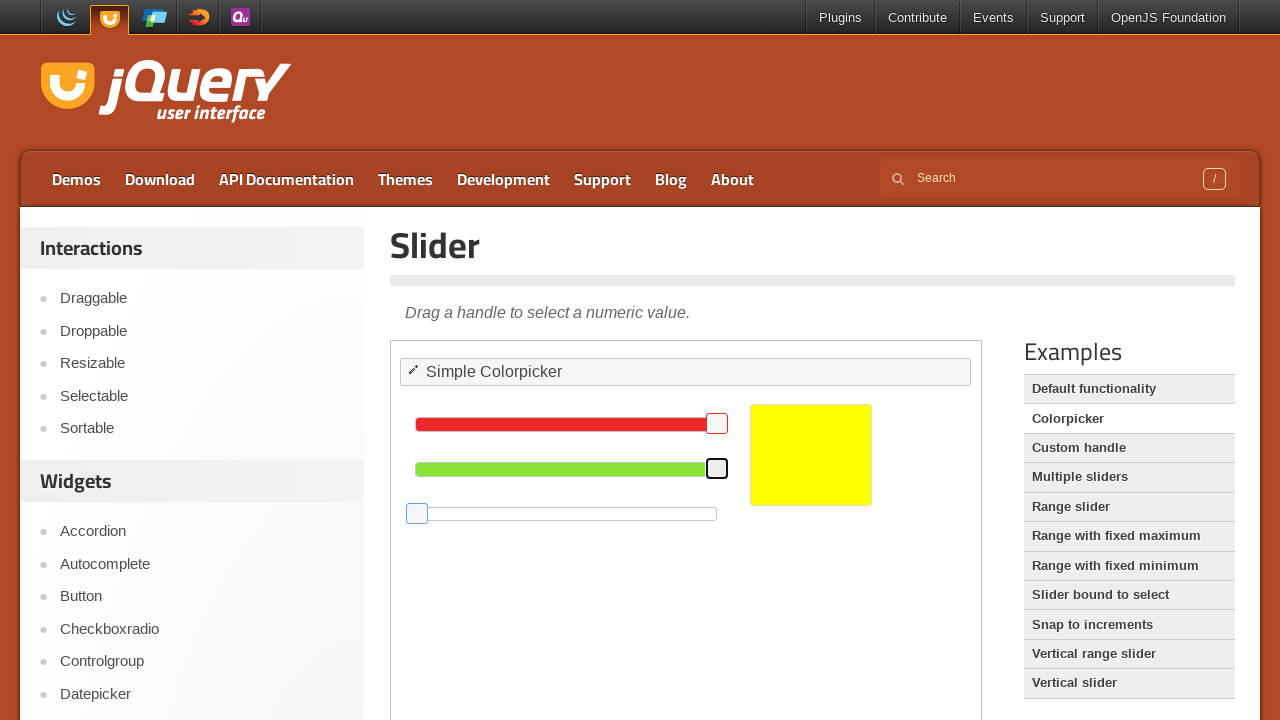